Tests combined green and blue loading functionality - clicks start button and verifies multiple loading state transitions until both colors are loaded

Starting URL: https://kristinek.github.io/site/examples/loading_color

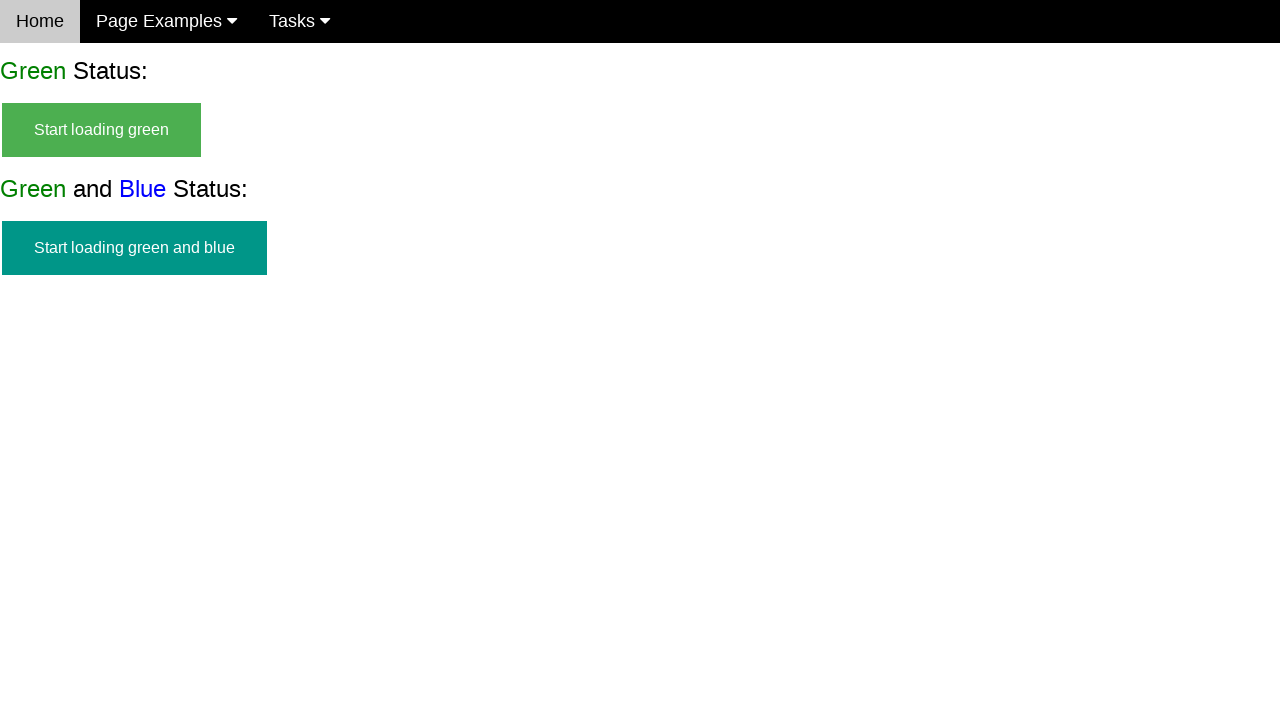

Start button for green and blue loading appeared and is visible
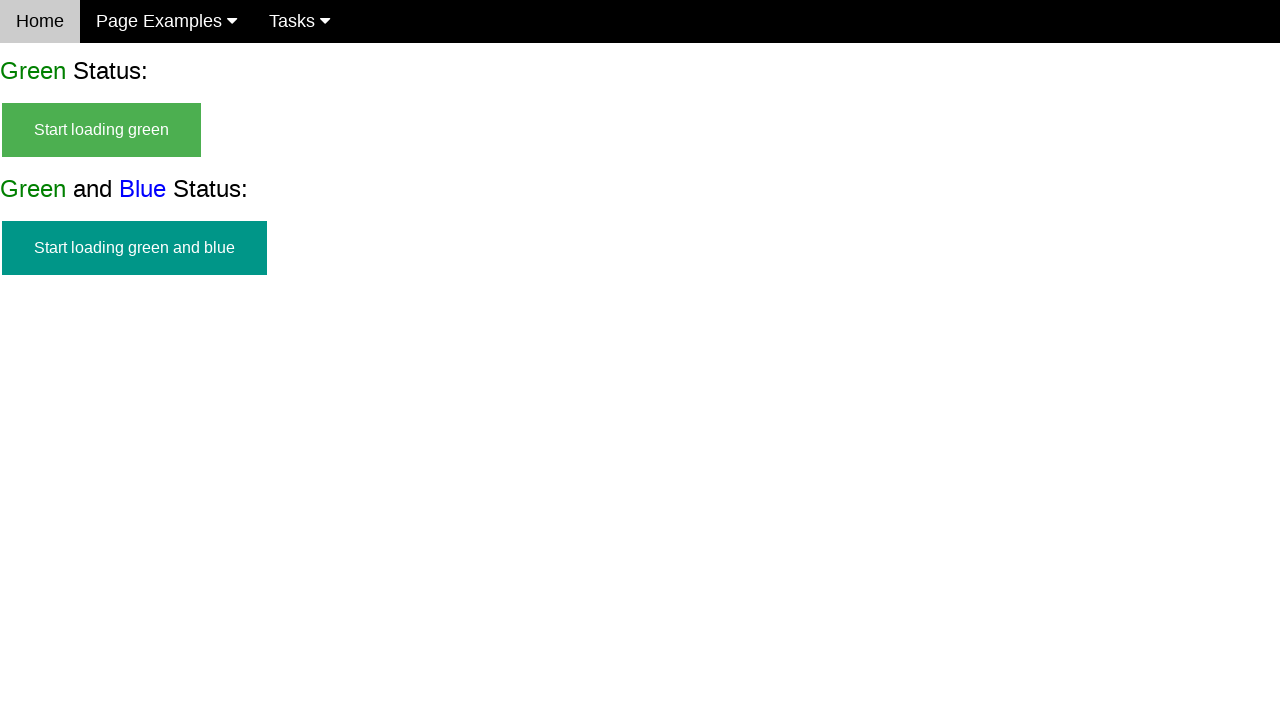

Clicked start button to begin green and blue loading at (134, 248) on #start_green_and_blue
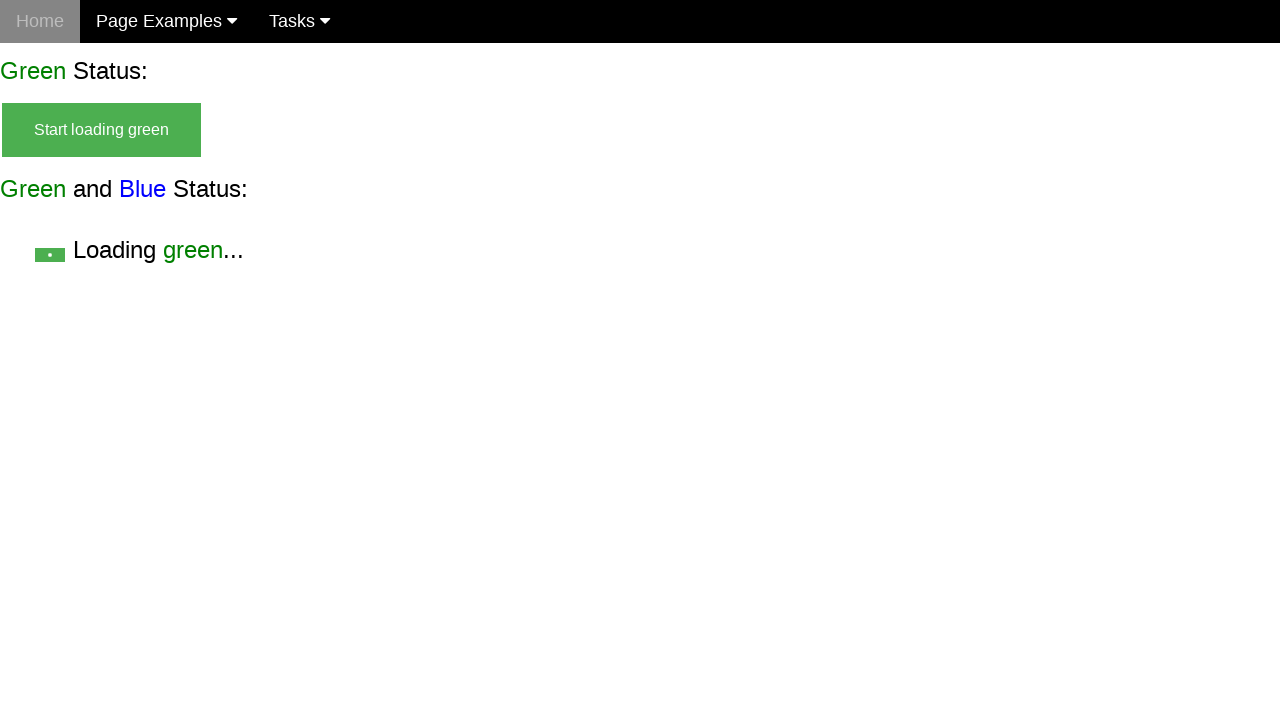

Verified start button is no longer visible
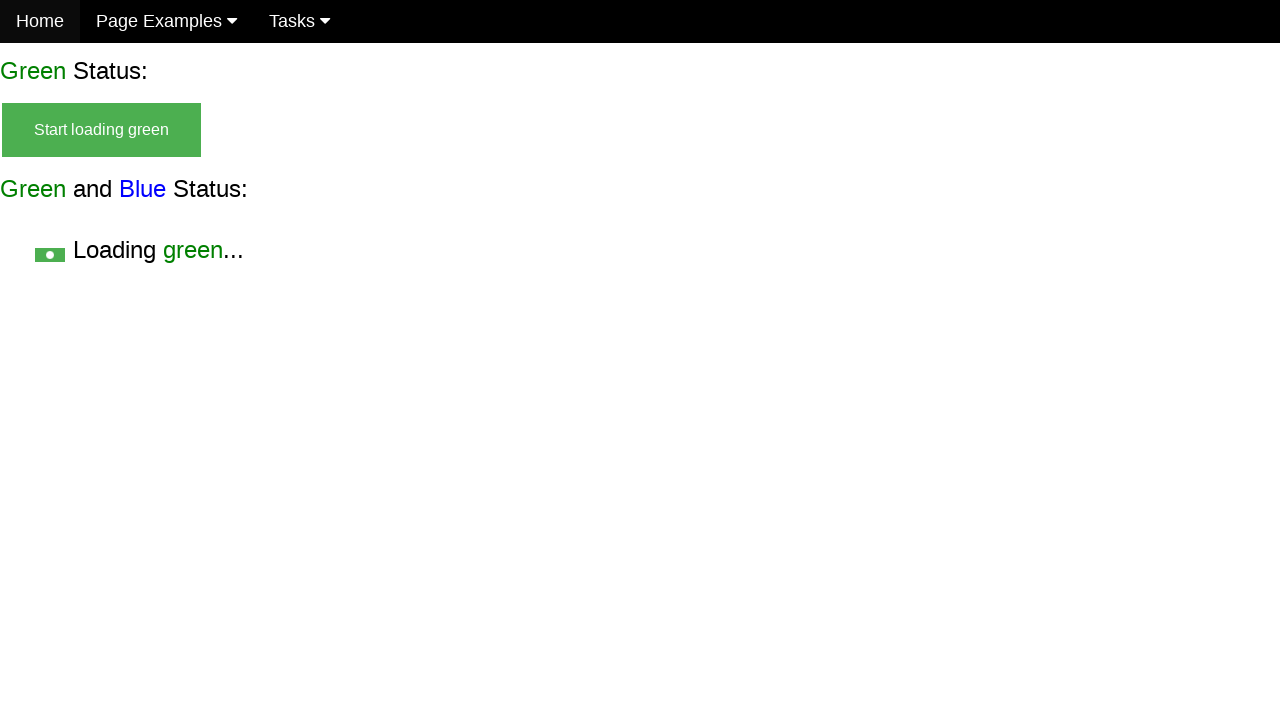

Verified green loading state is visible
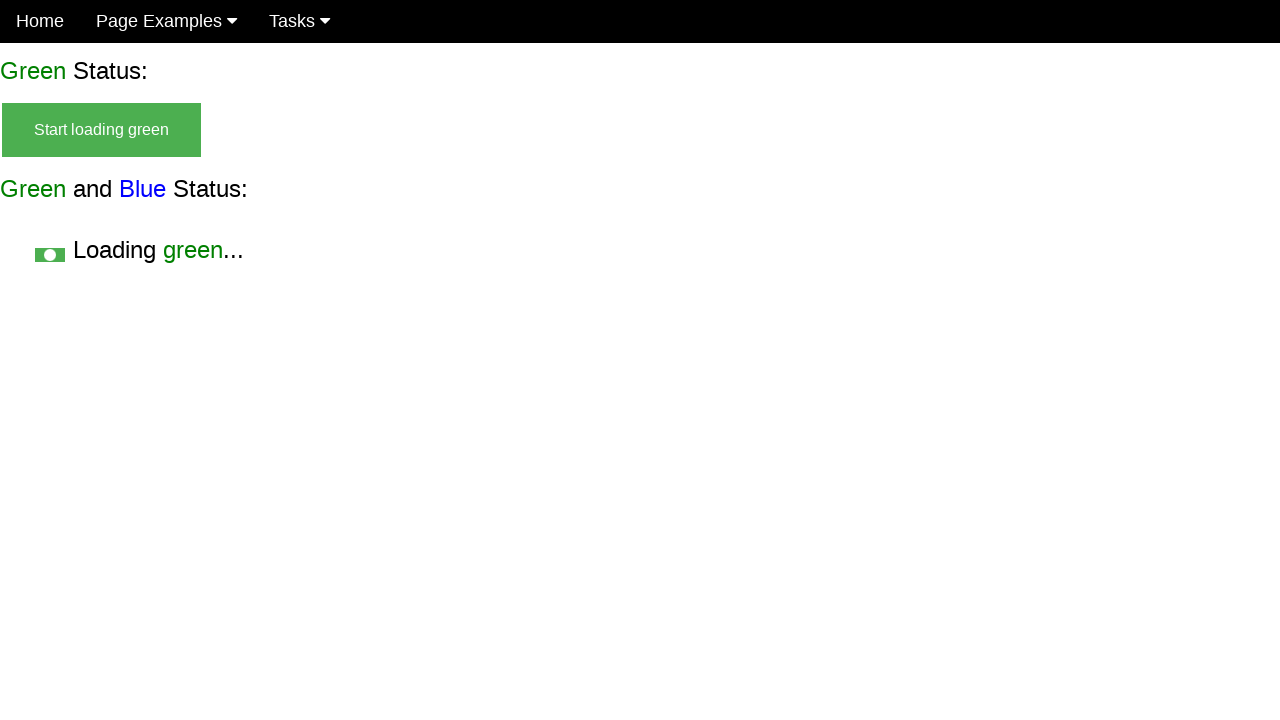

Waited for both green and blue loading state to appear
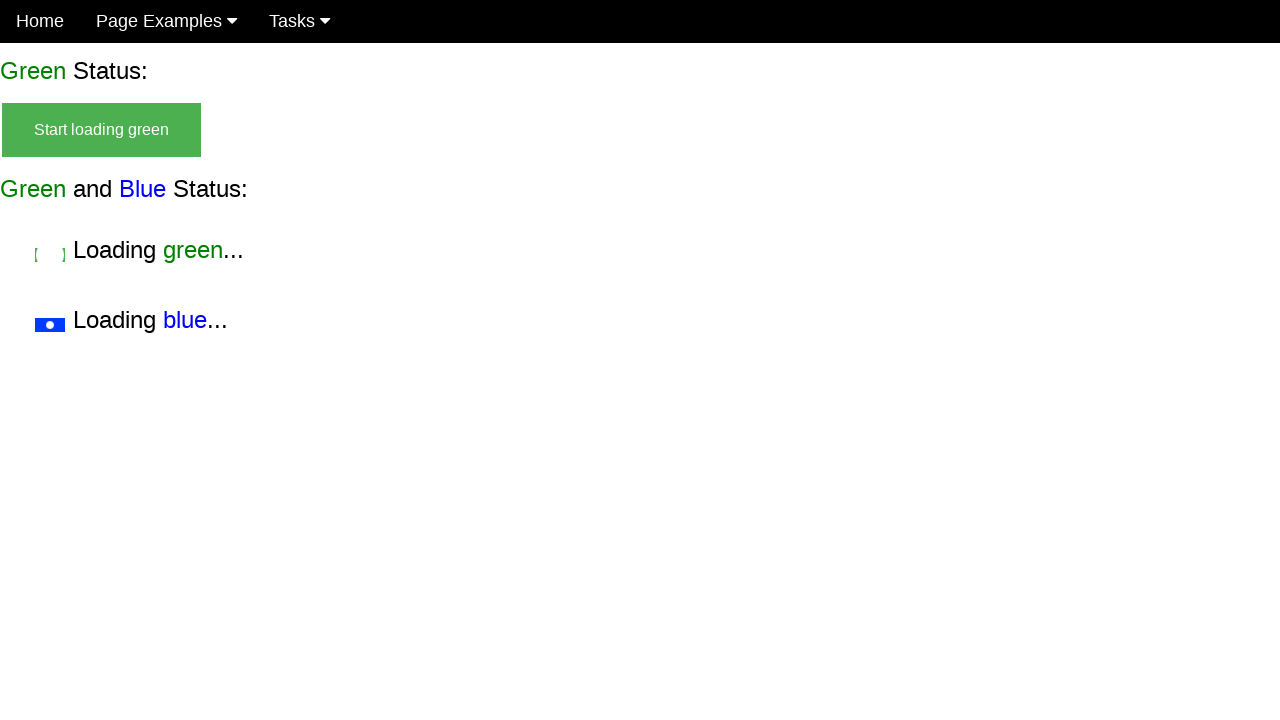

Verified green loading state is still visible
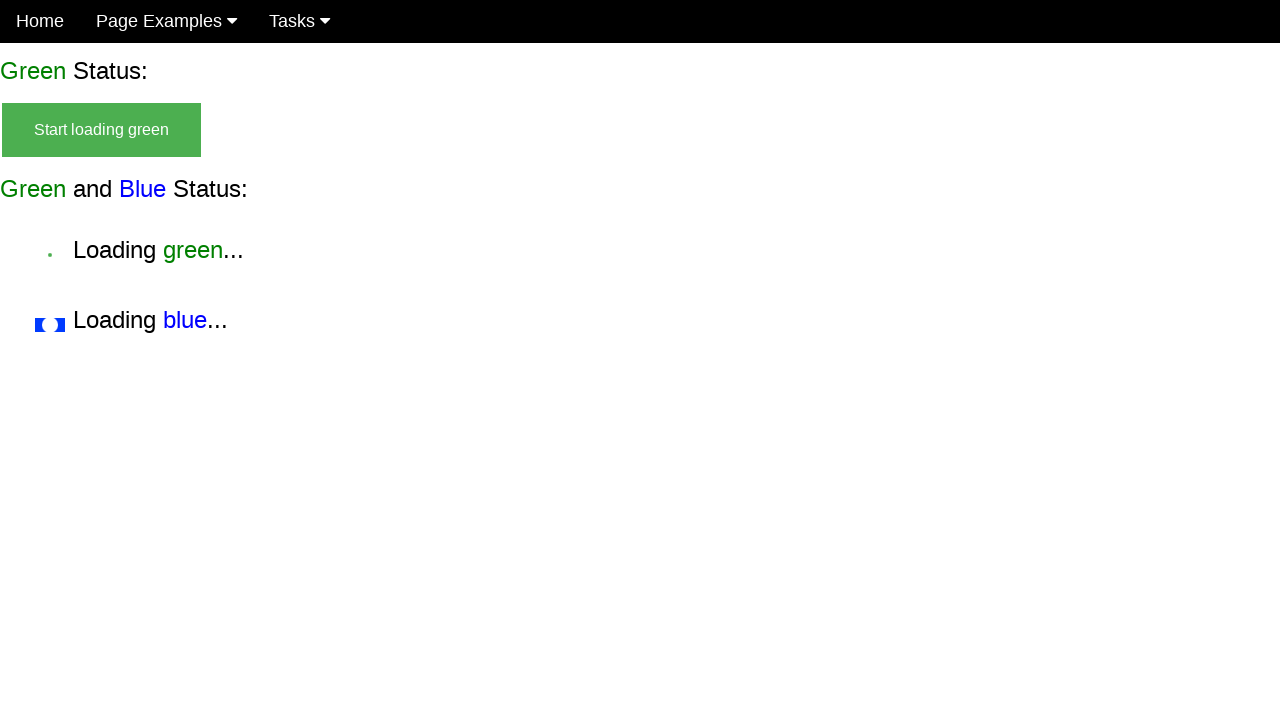

Verified green and blue loading state is visible
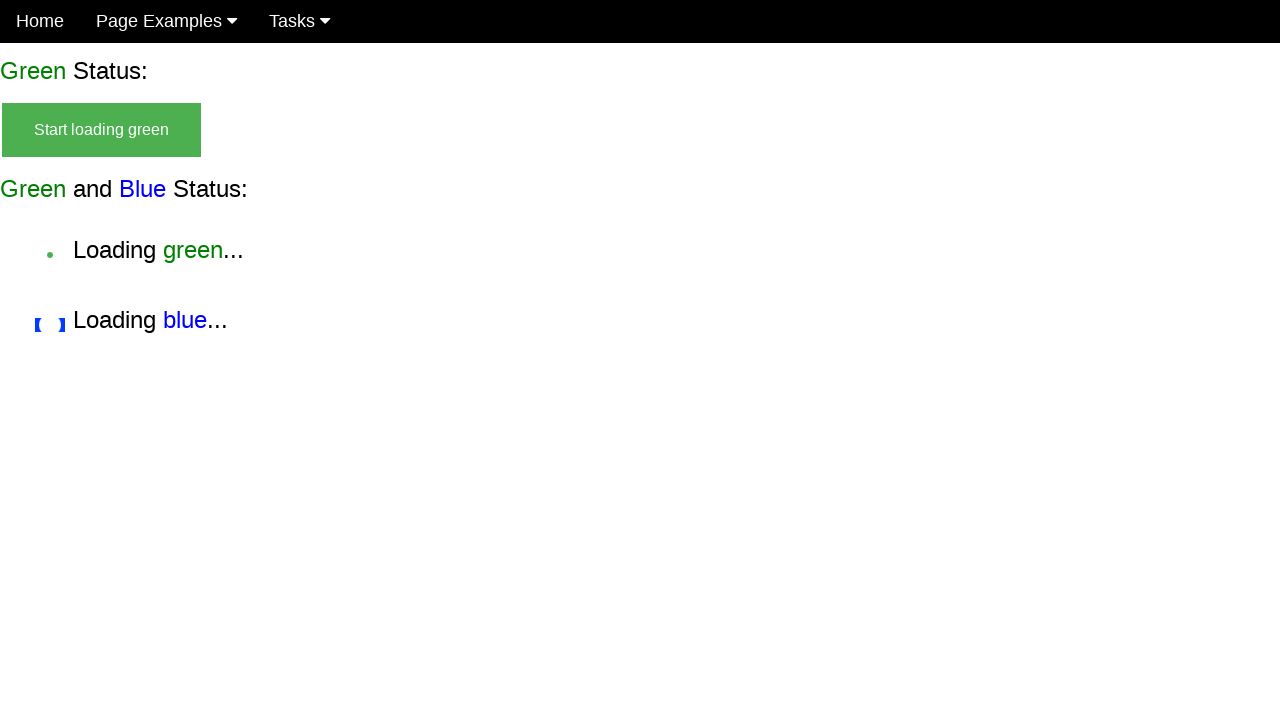

Waited for blue loading without green state to appear
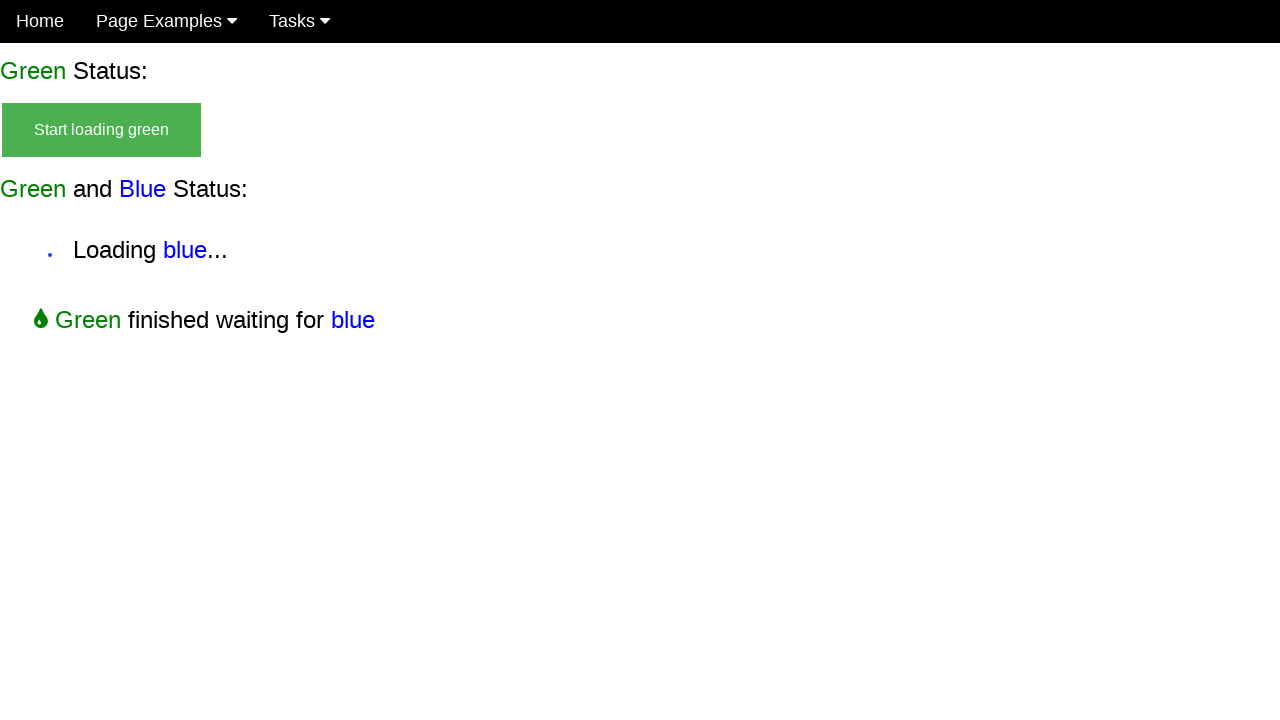

Verified green loading state is no longer visible
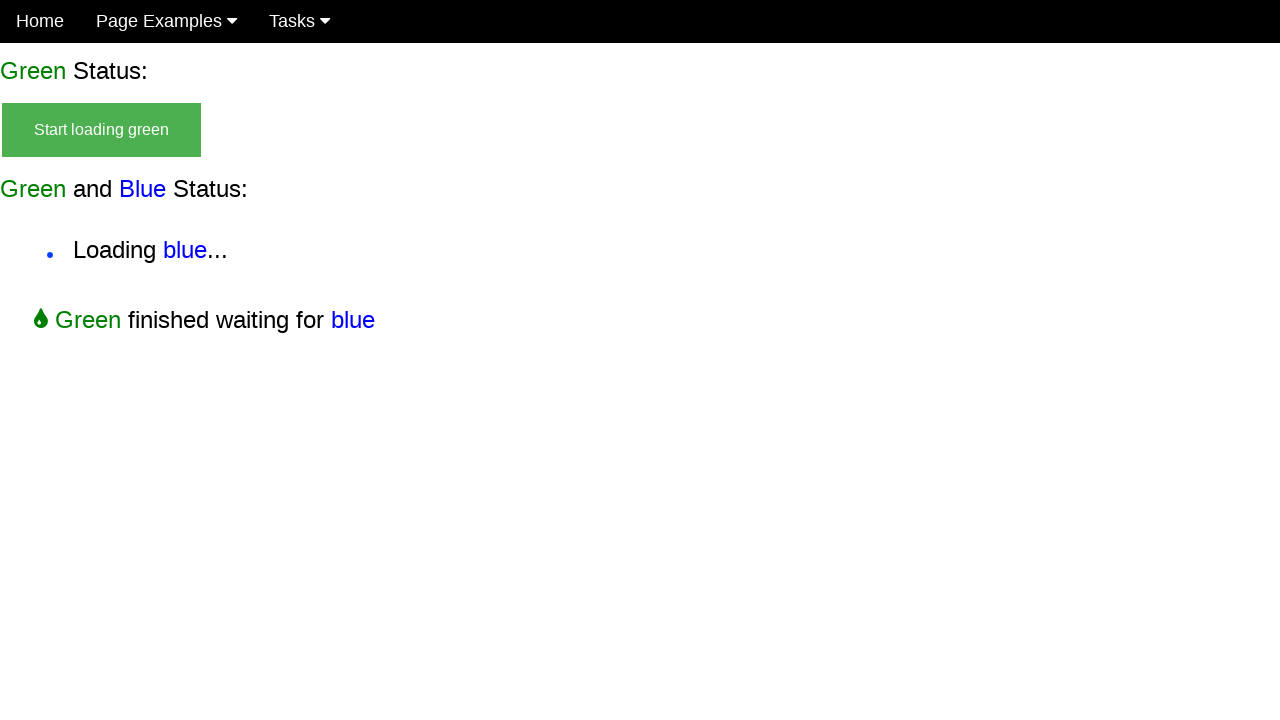

Verified green and blue loading state is still visible
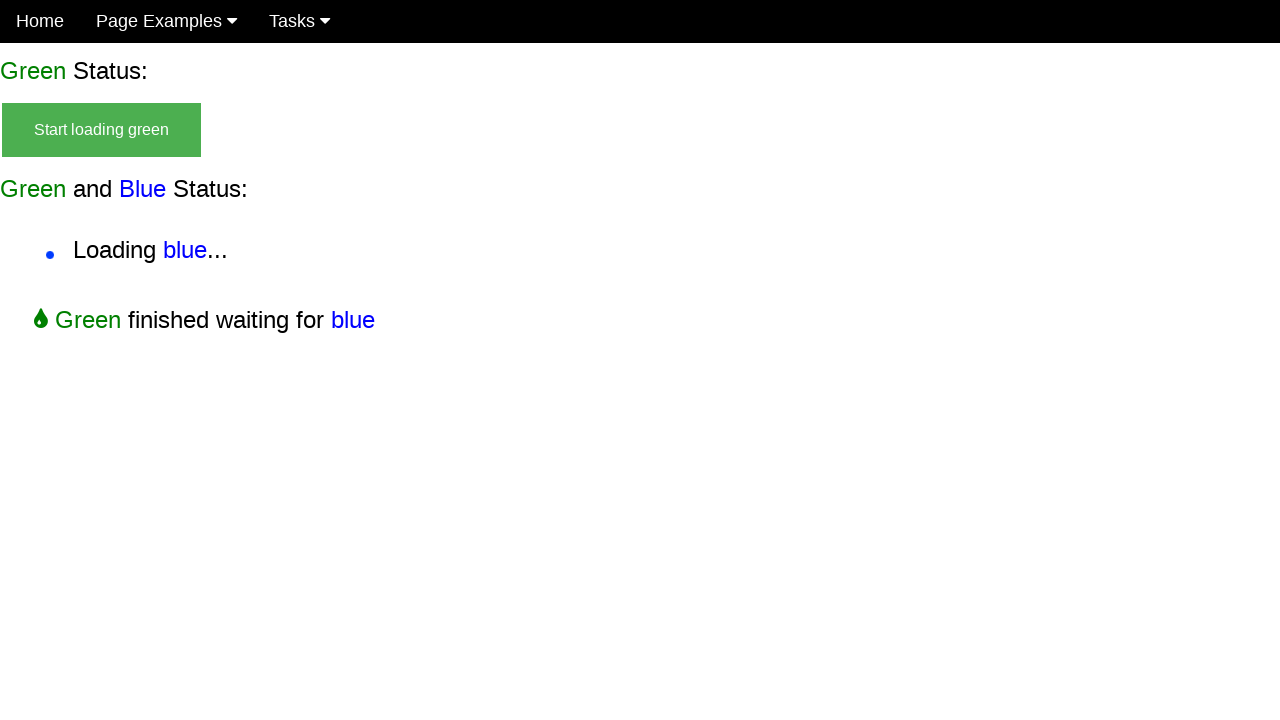

Waited for final success state to appear
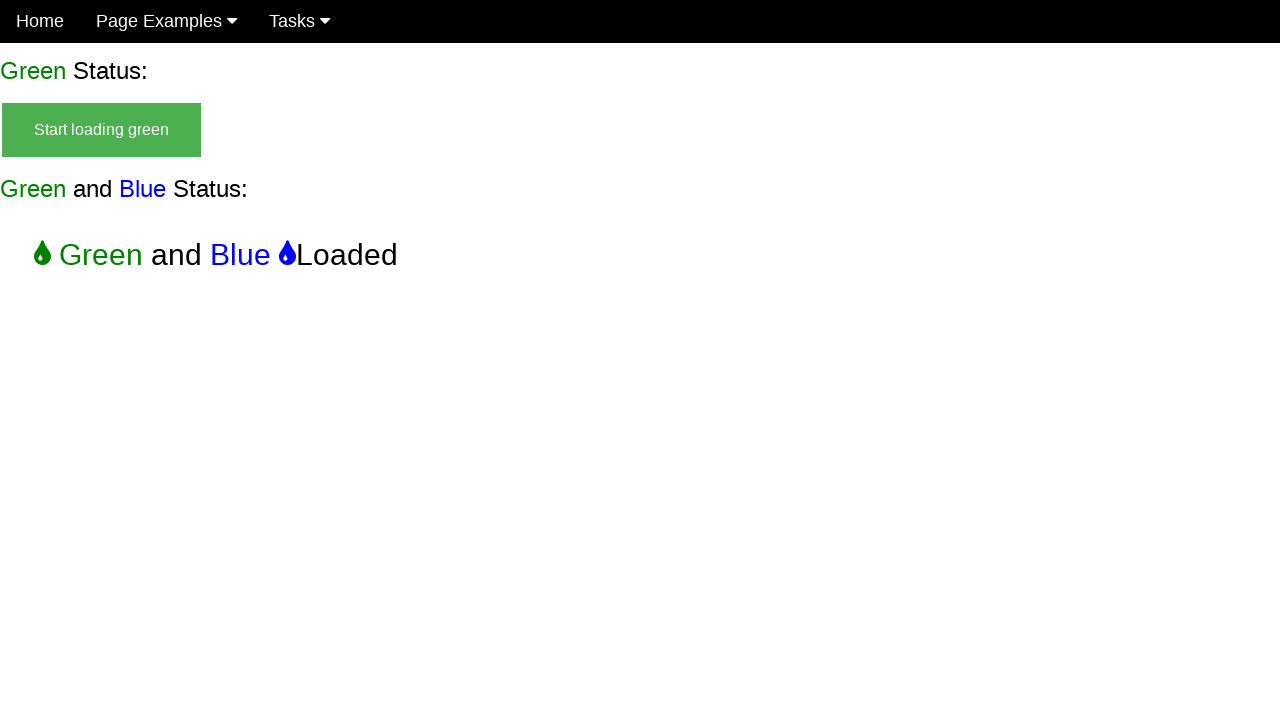

Verified green loading state is not visible
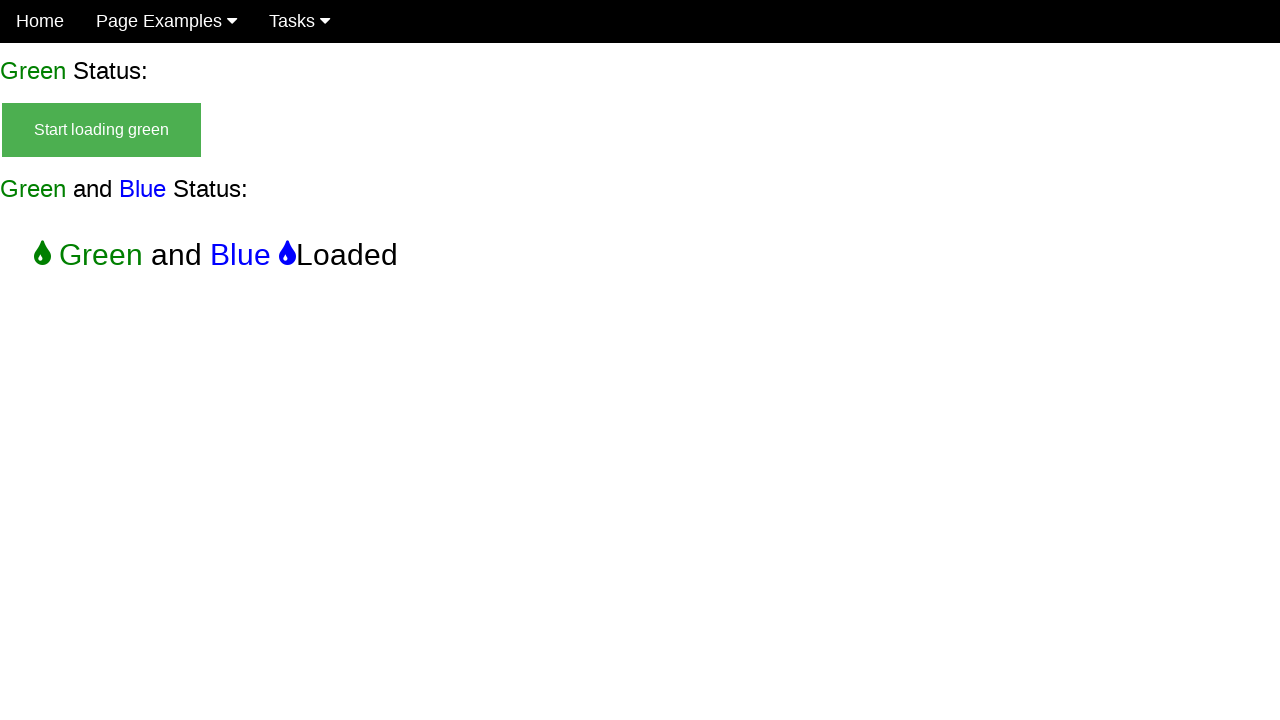

Verified green and blue loading state is not visible
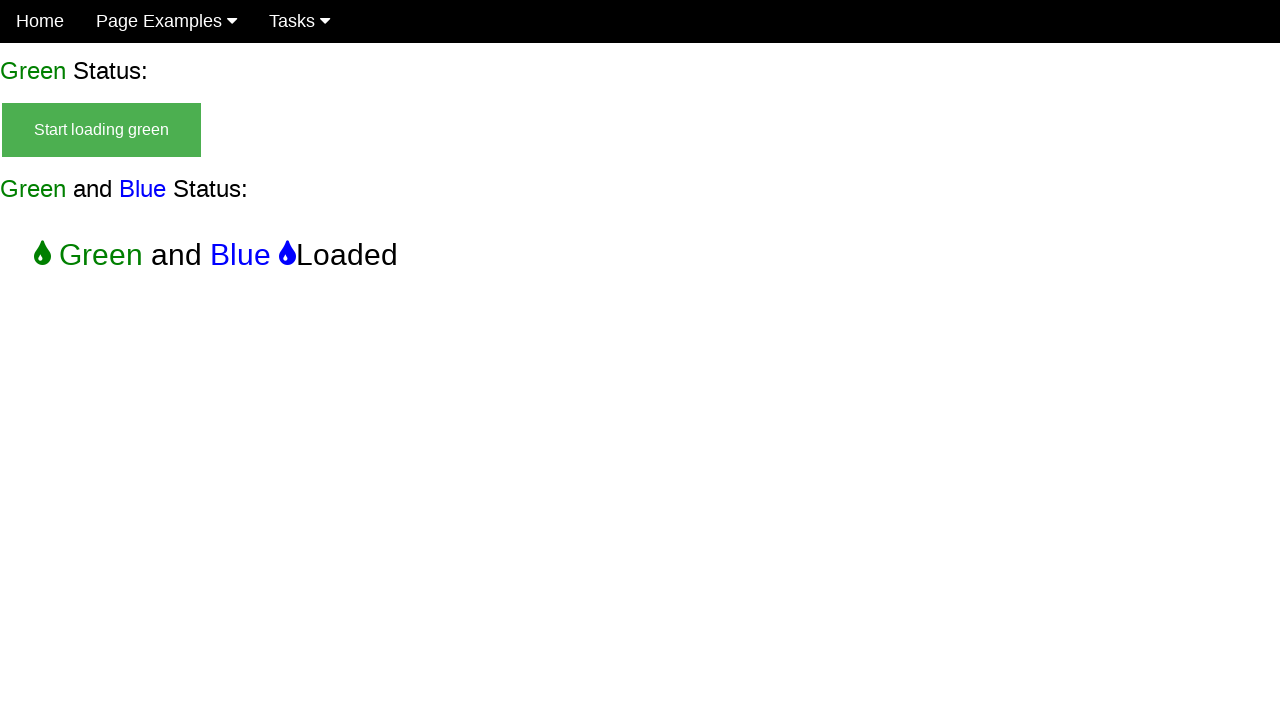

Verified final success state is visible
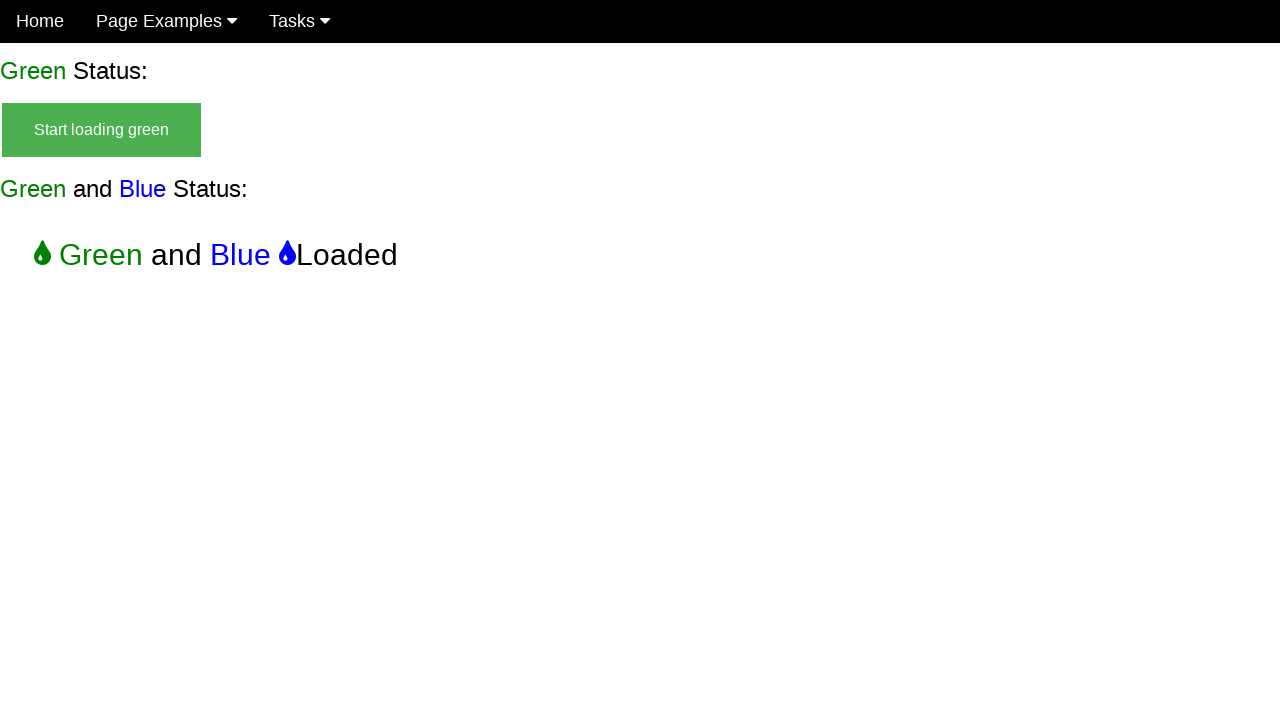

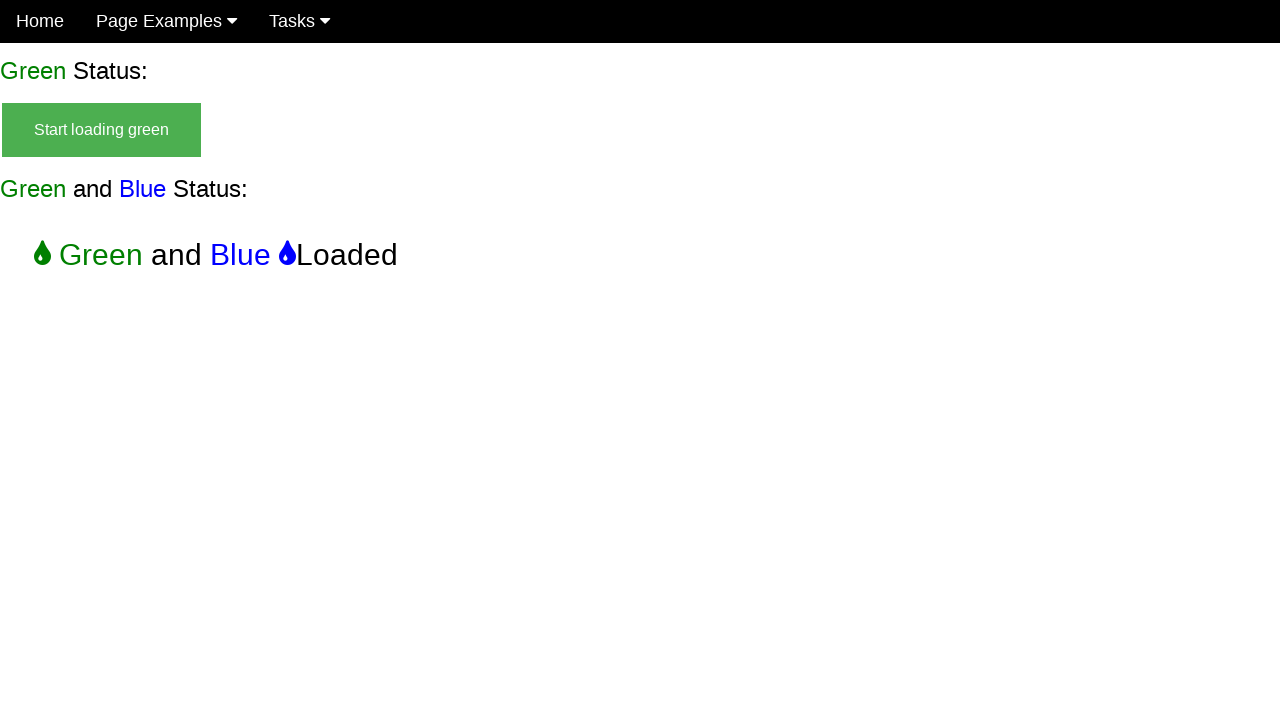